Tests radio button selection by checking the yellow color radio button and football sport radio button, then validates their checked states.

Starting URL: https://practice.expandtesting.com/radio-buttons

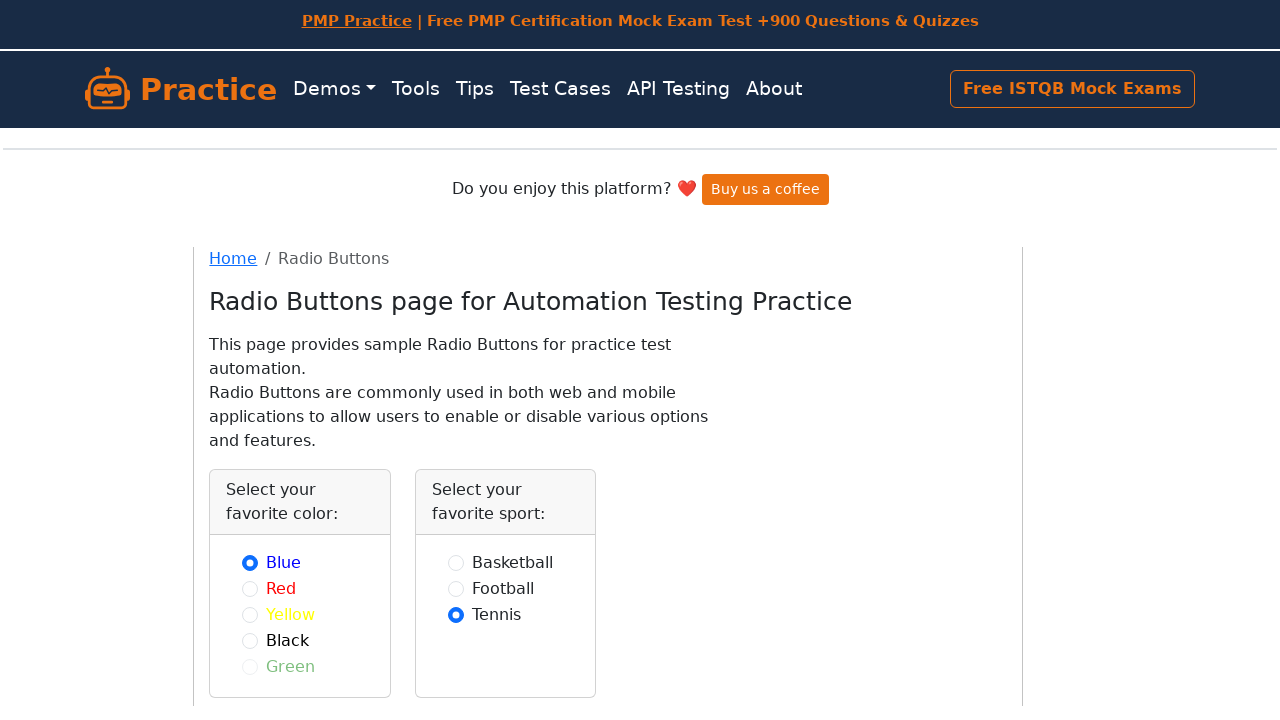

Checked the yellow color radio button at (250, 614) on #yellow
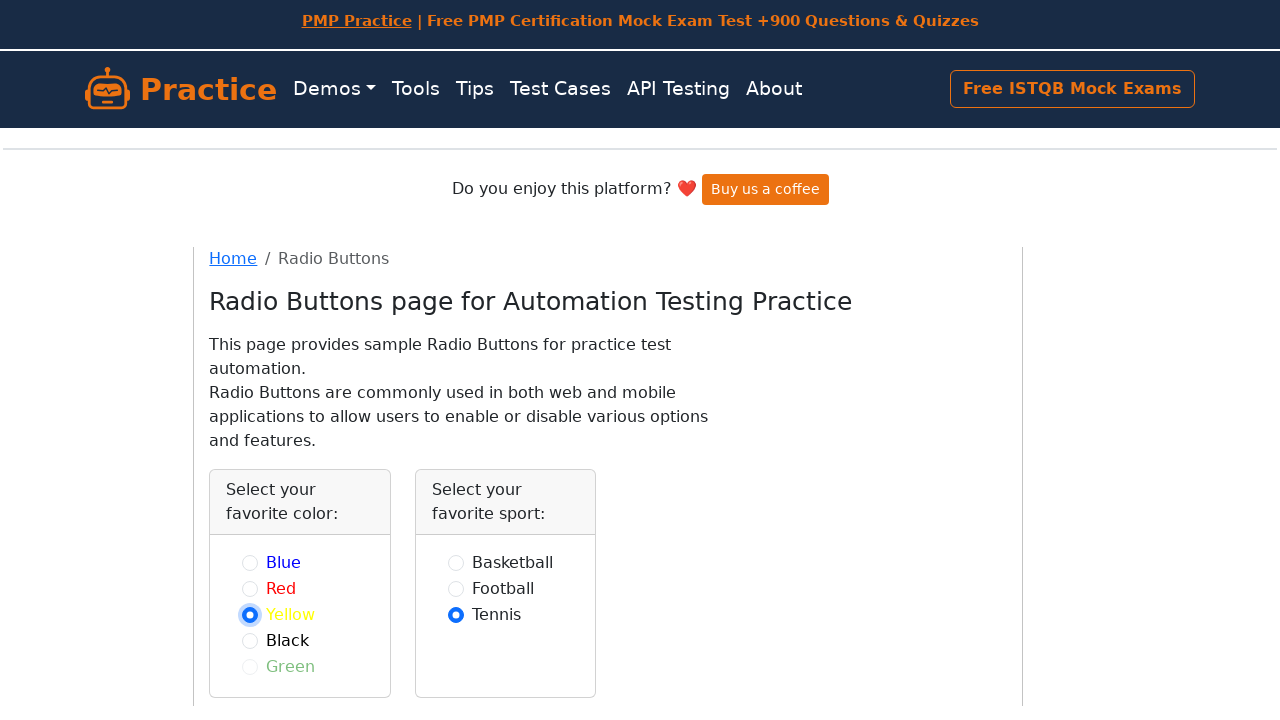

Checked the football sport radio button at (456, 588) on #football
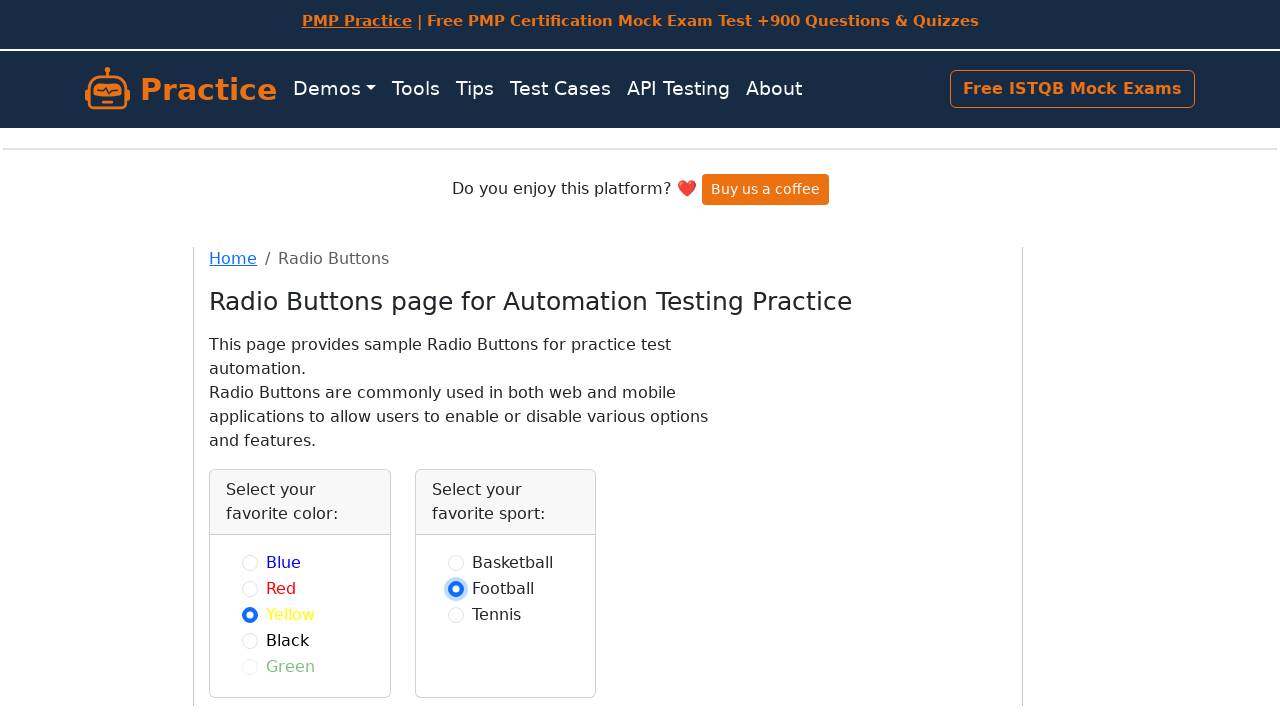

Validated that both yellow color and football sport radio buttons are checked
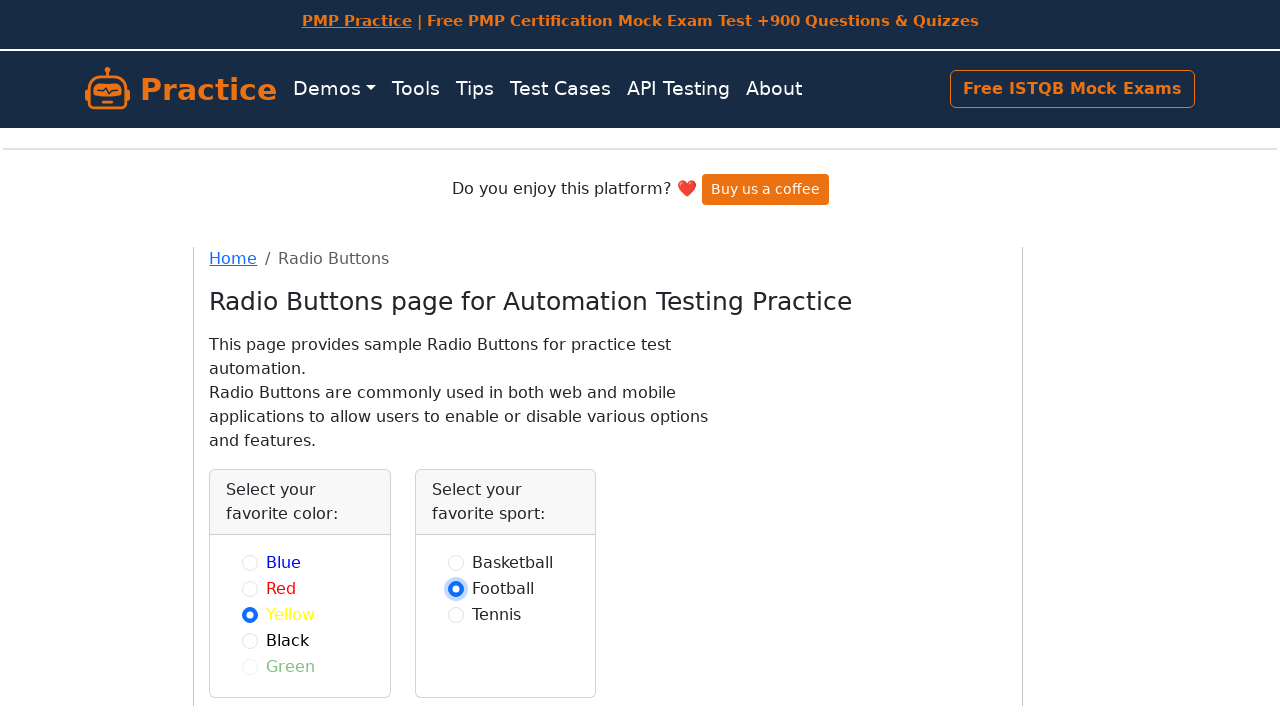

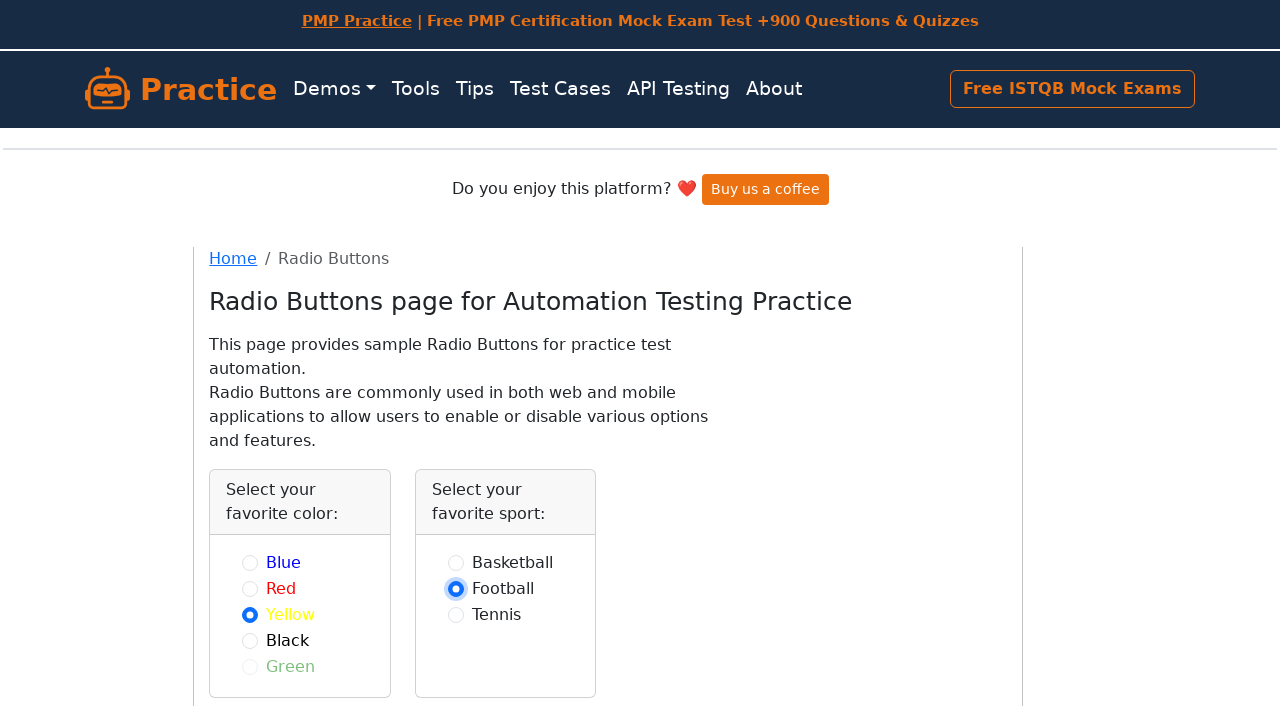